Tests form interaction by filling a name field and selecting a gender radio button using JavaScript execution

Starting URL: https://testautomationpractice.blogspot.com/

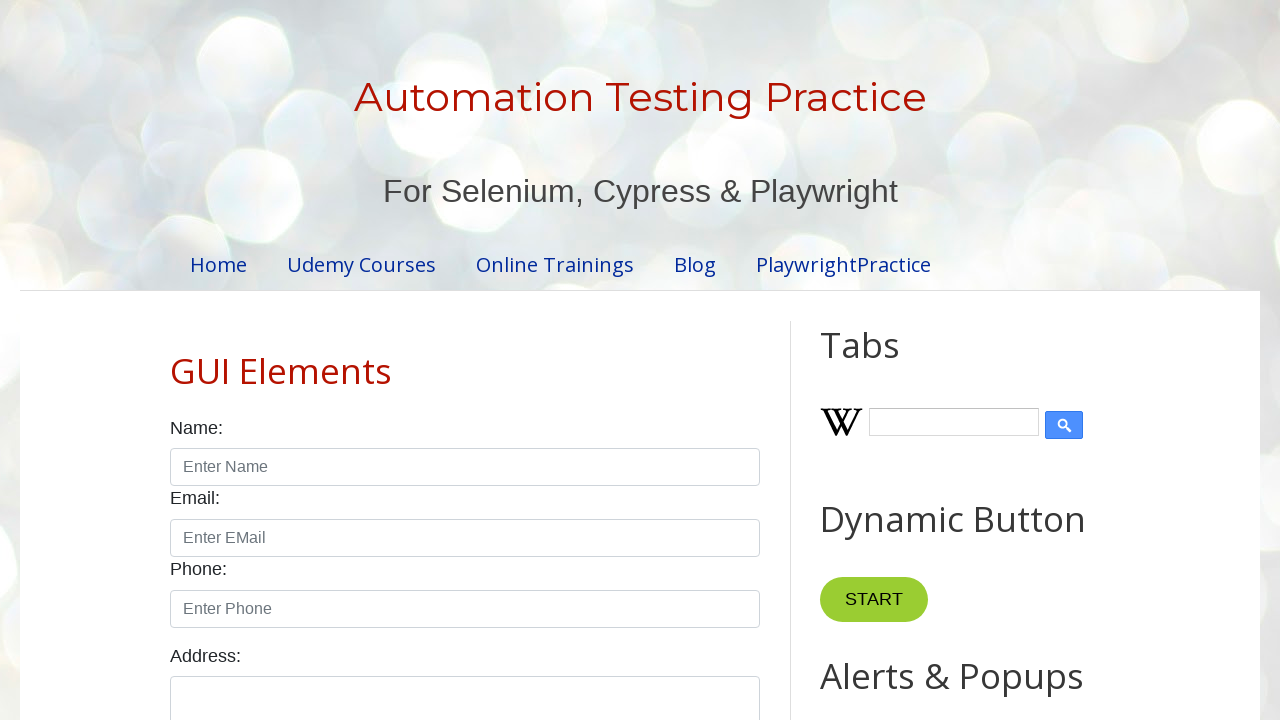

Filled name field with 'john' using JavaScript execution
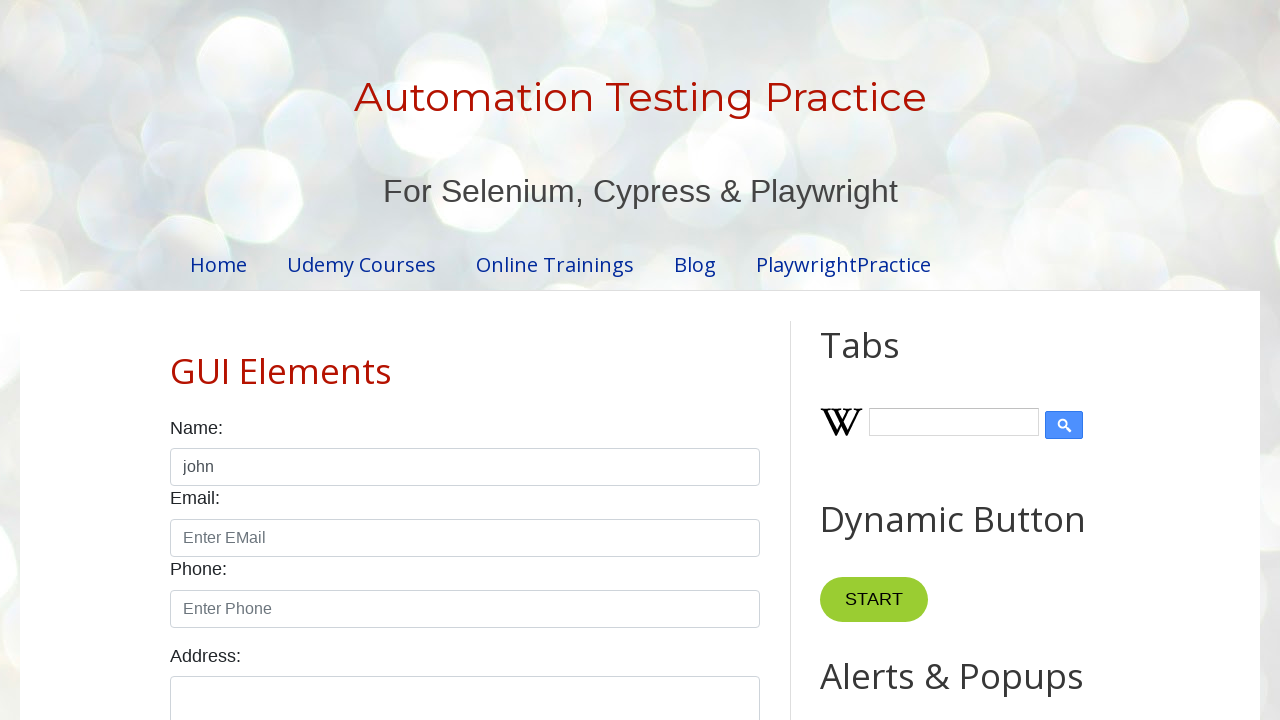

Clicked male gender radio button using JavaScript execution
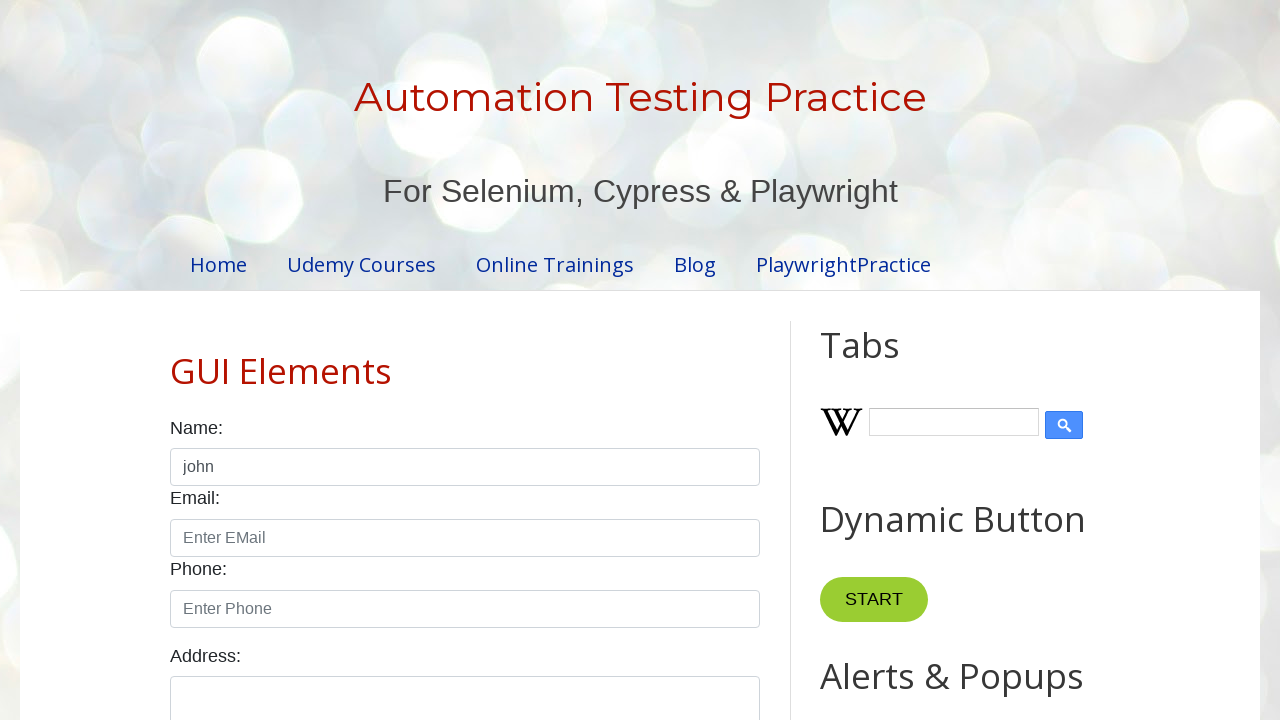

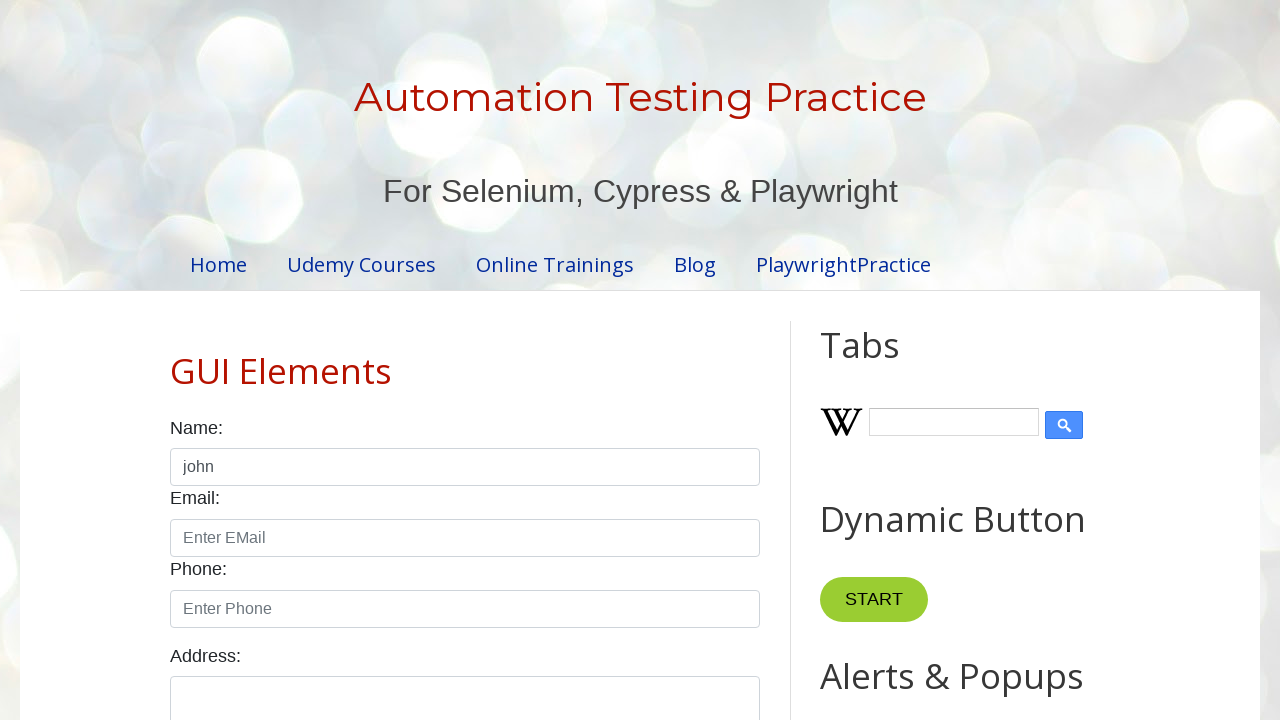